Tests JavaScript alert functionality by clicking a button inside an iframe and accepting the alert dialog

Starting URL: https://www.w3schools.com/js/tryit.asp?filename=tryjs_alert

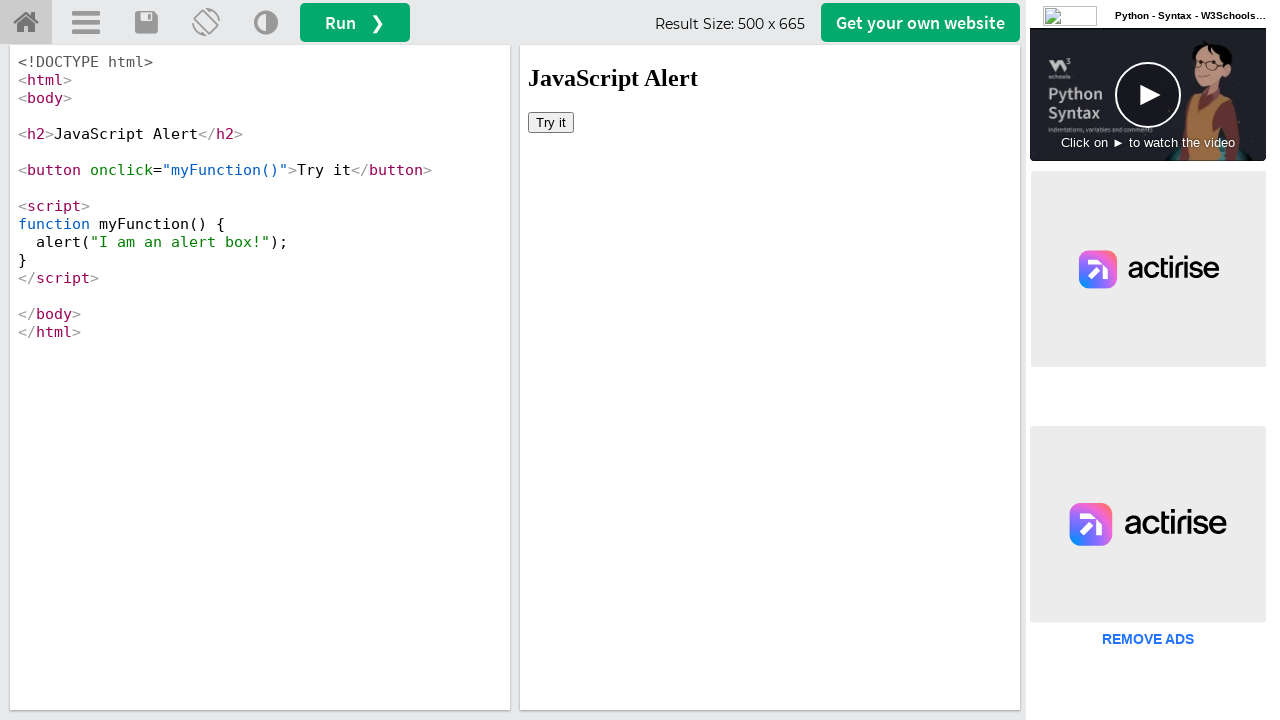

Located iframe with id 'iframeResult'
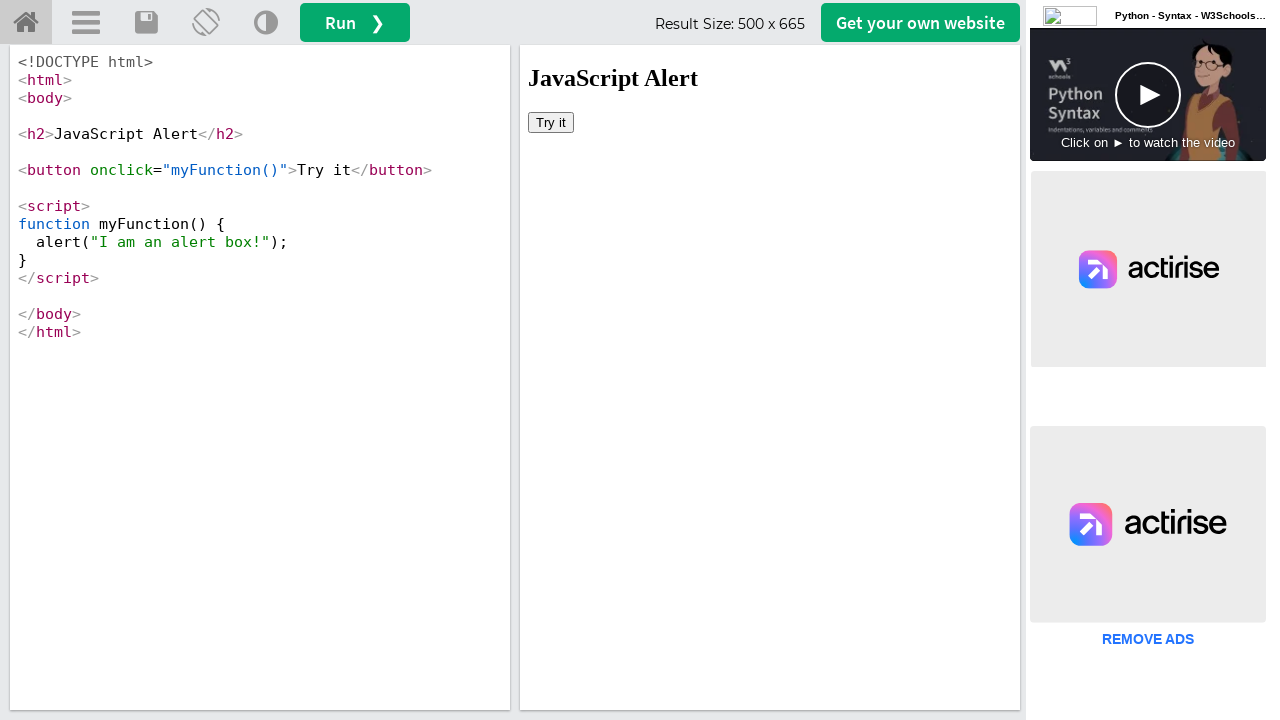

Clicked button inside iframe to trigger JavaScript alert at (551, 122) on iframe[id='iframeResult'] >> internal:control=enter-frame >> button
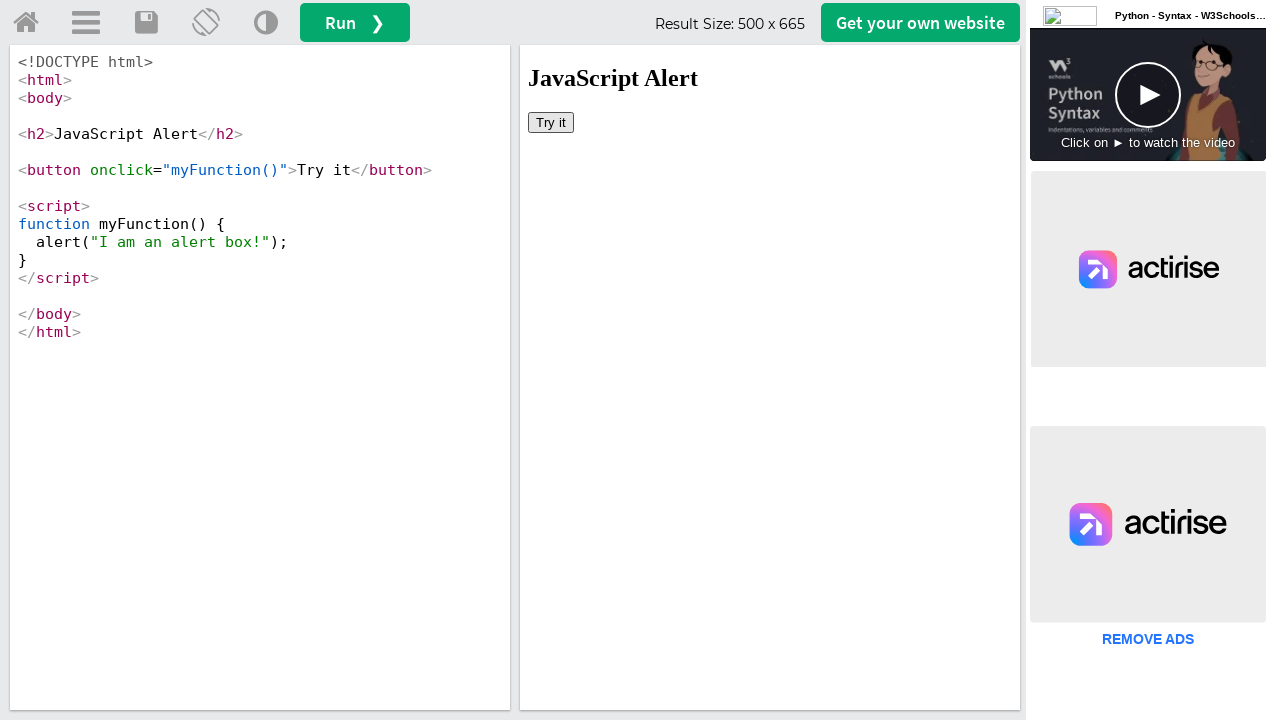

Set up dialog handler to accept alert
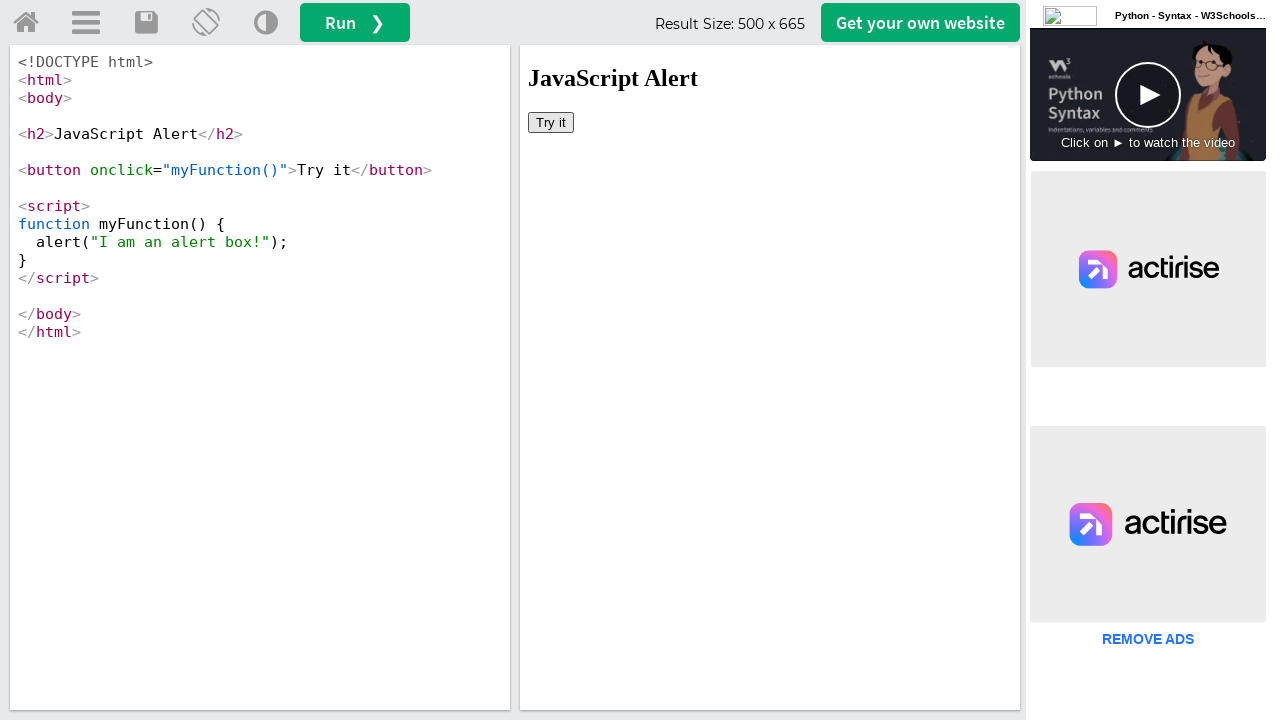

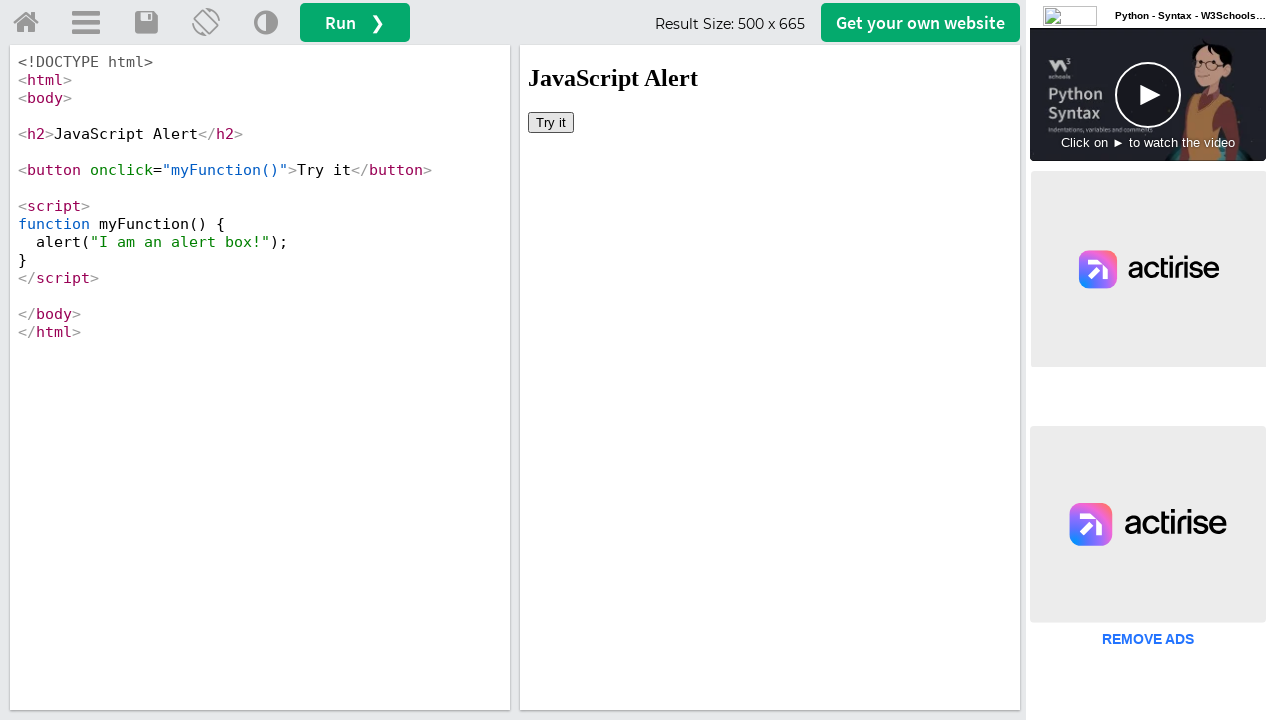